Tests modal dialog by opening it and clicking on the background to close

Starting URL: https://testpages.eviltester.com/styled/alerts/fake-alert-test.html

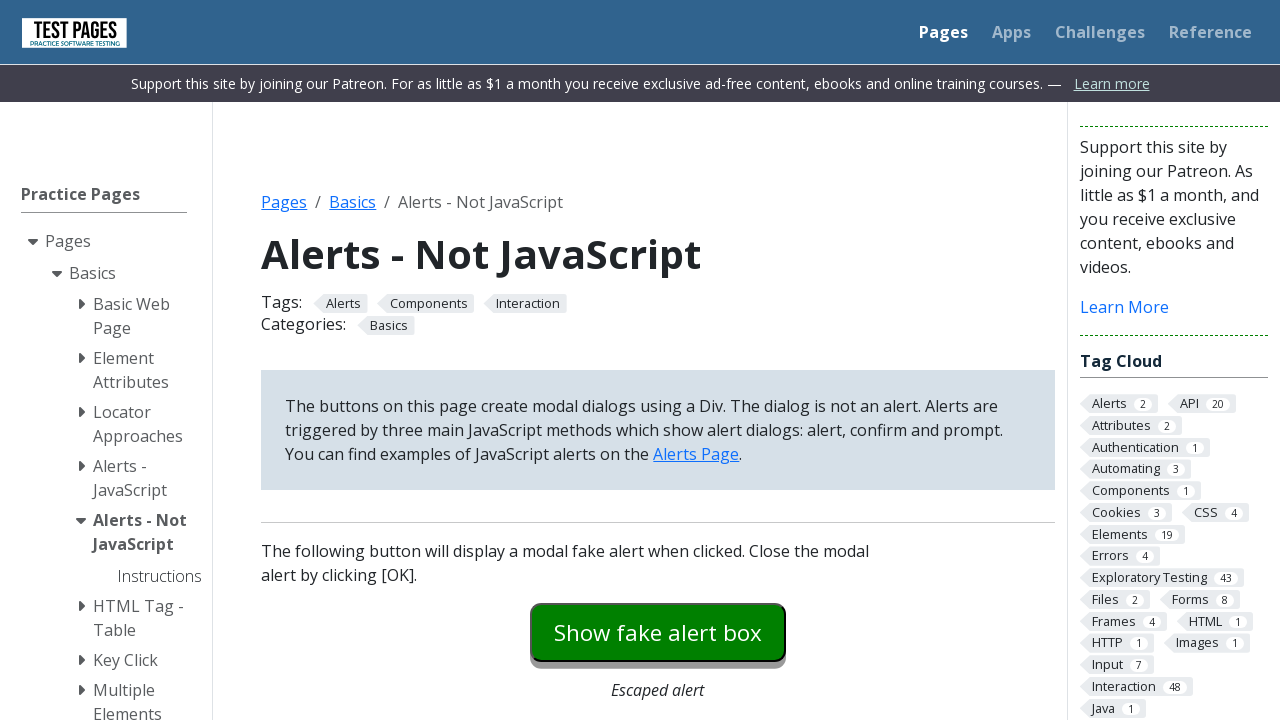

Clicked button to open modal dialog at (658, 360) on #modaldialog
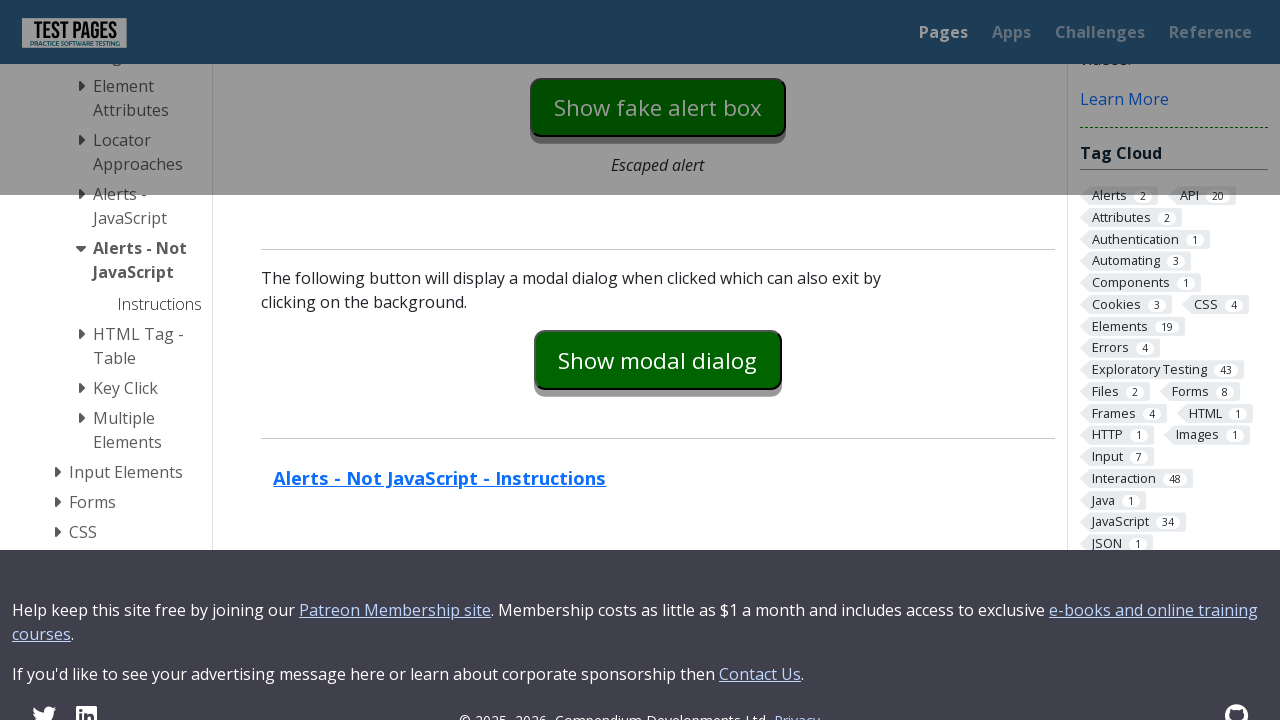

Modal dialog appeared and became visible
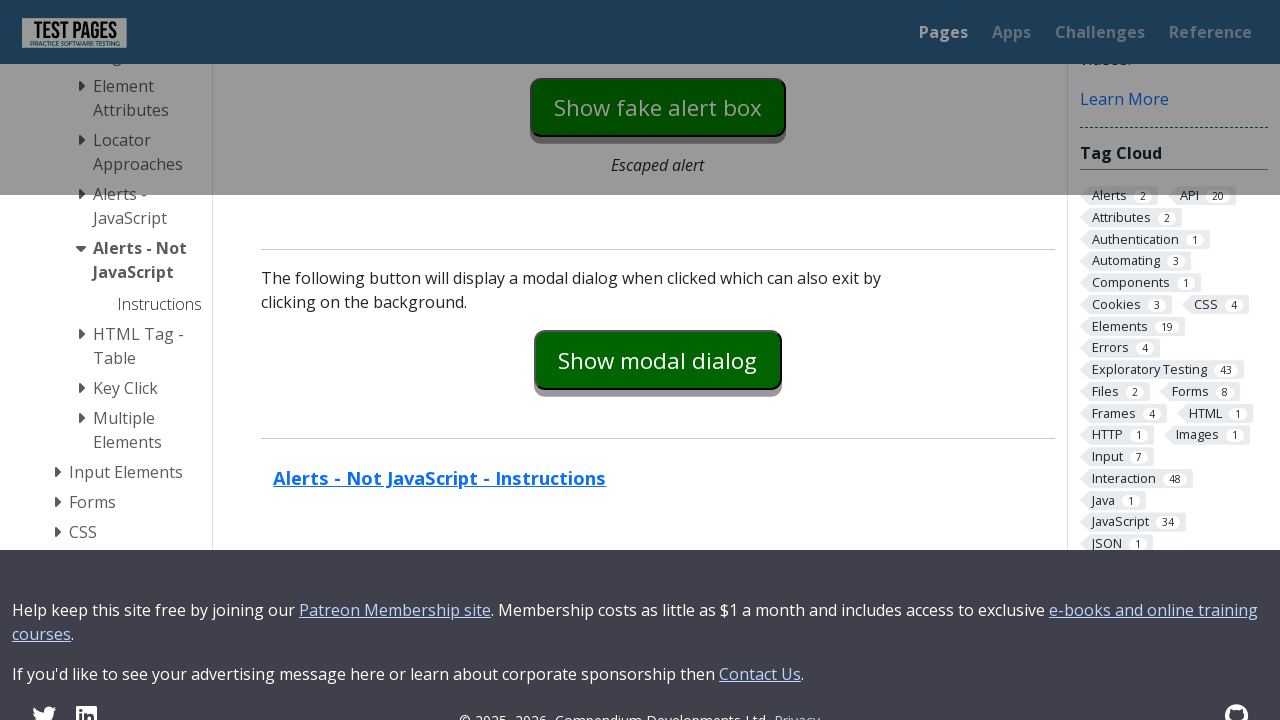

Clicked on faded background to close modal dialog at (10, 10) on .faded-background.active
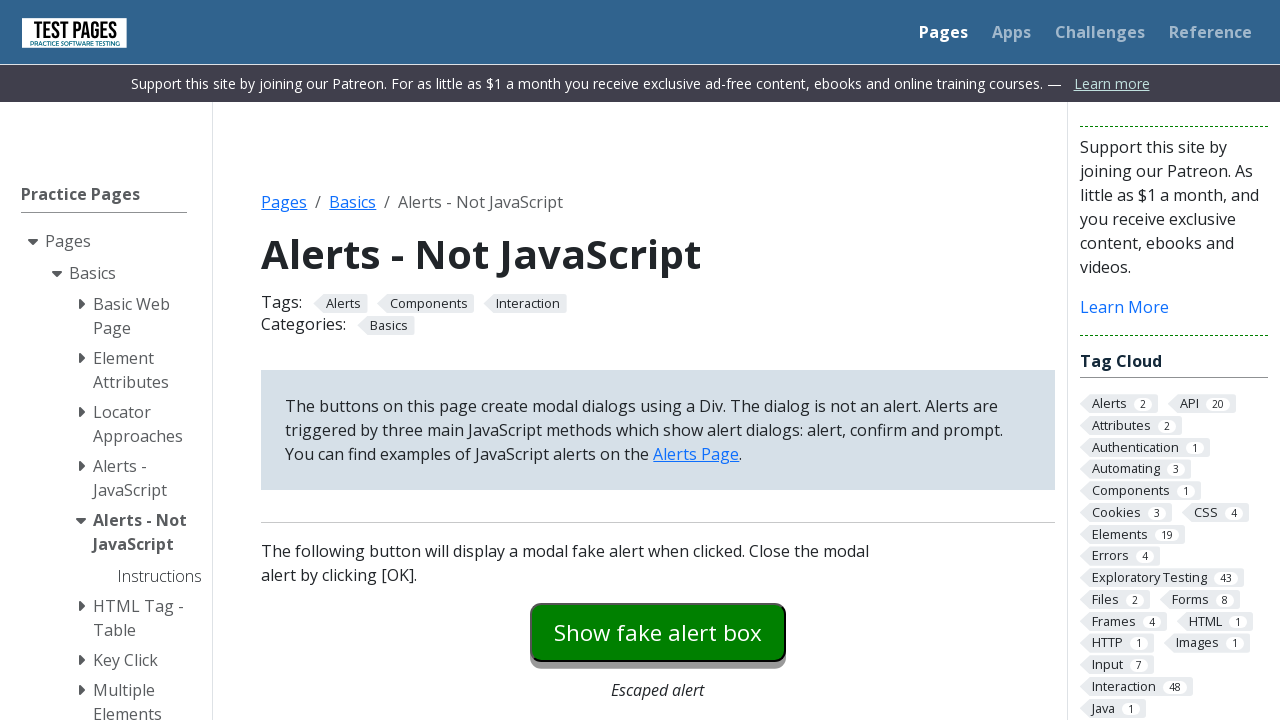

Modal dialog closed and is no longer visible
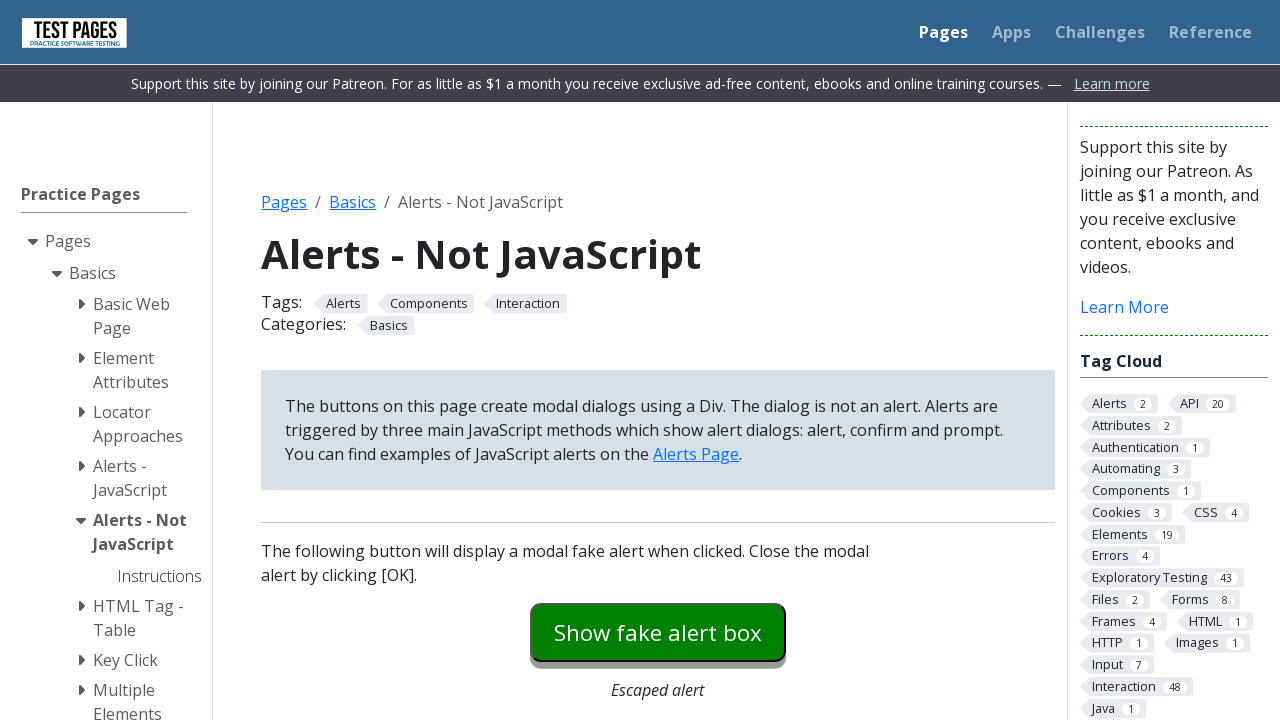

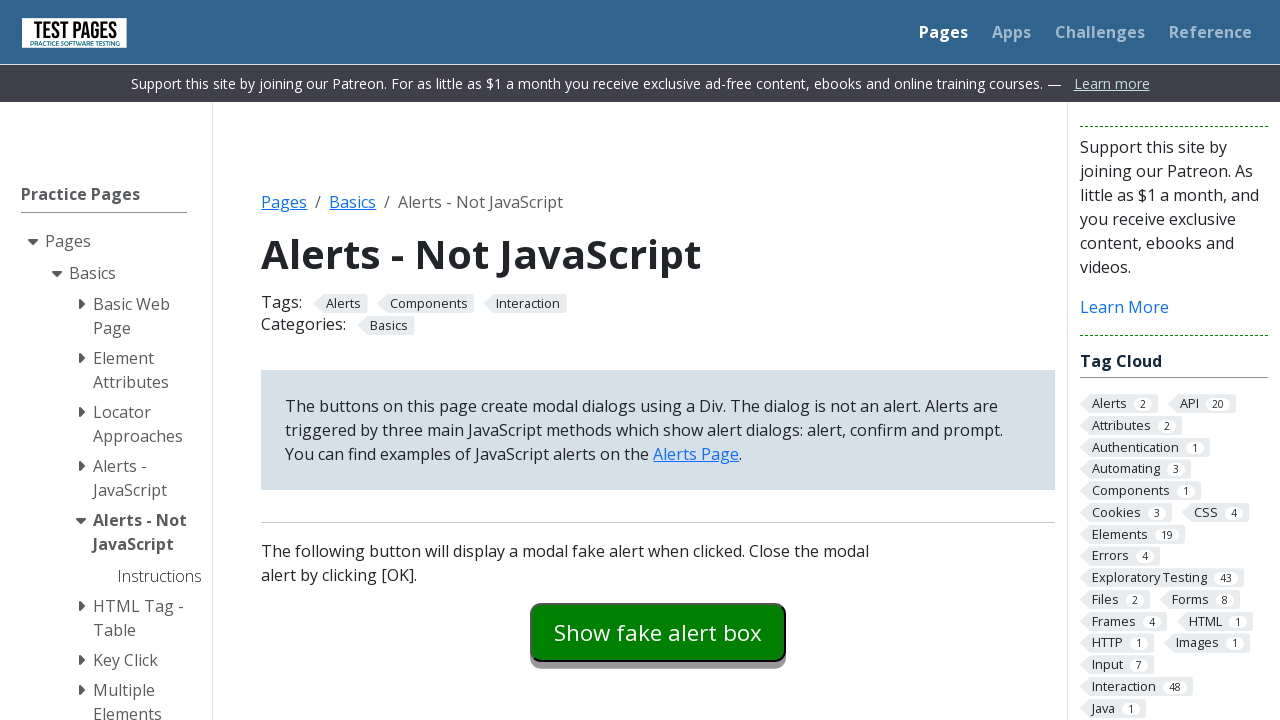